Tests JavaScript prompt handling by clicking the prompt button, entering text in the prompt, accepting it, and verifying the input appears in the result

Starting URL: https://the-internet.herokuapp.com/javascript_alerts

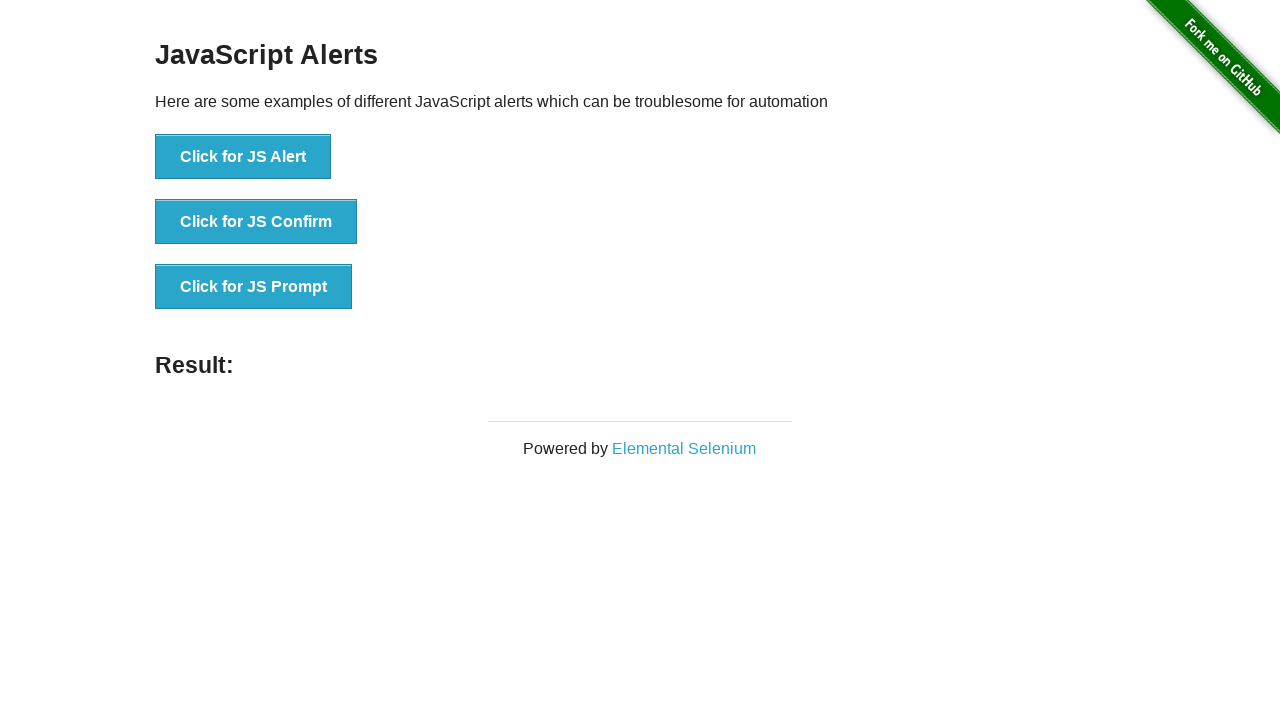

Set up dialog handler to accept prompt with input text
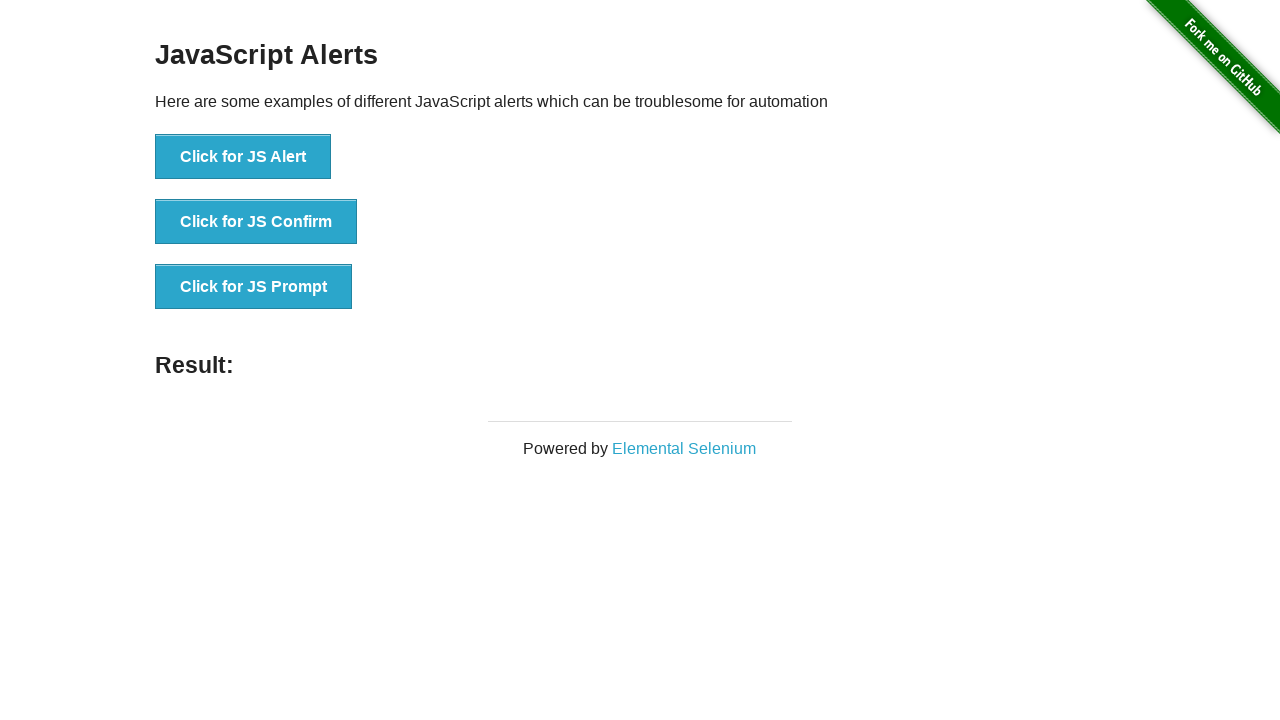

Clicked the JavaScript prompt button at (254, 287) on #content div ul li:nth-child(3) button
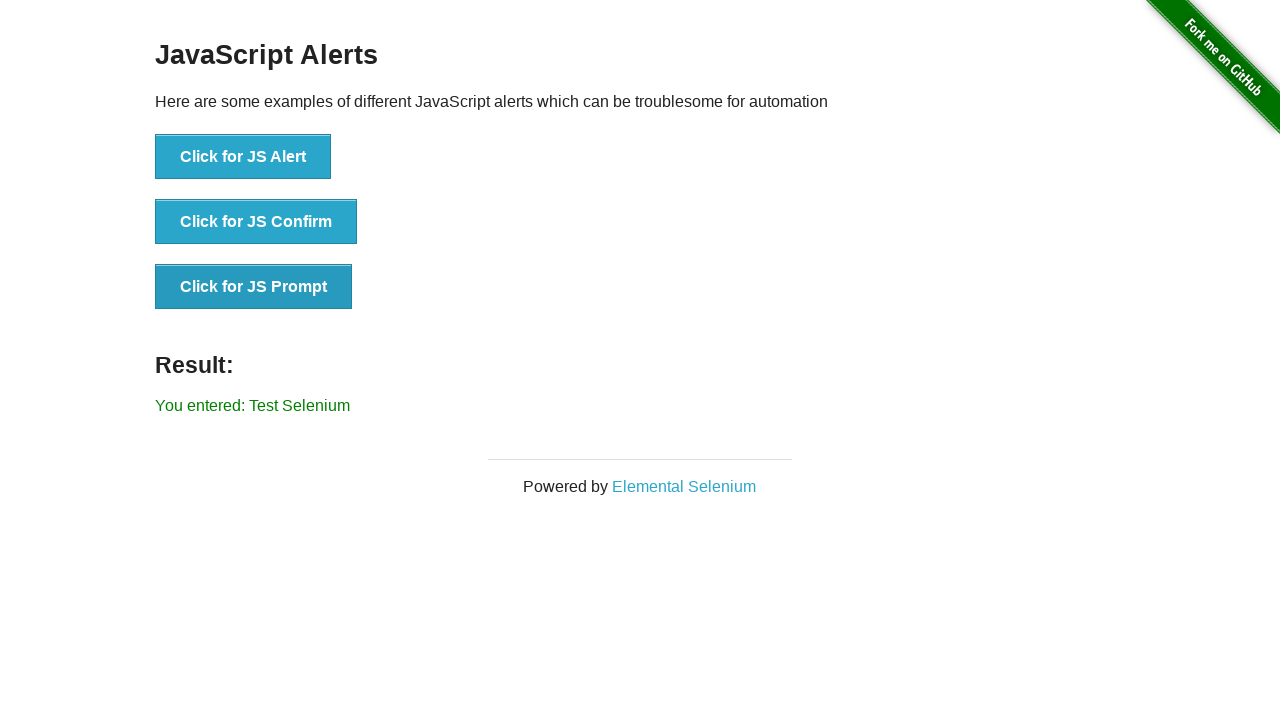

Result element loaded after prompt interaction
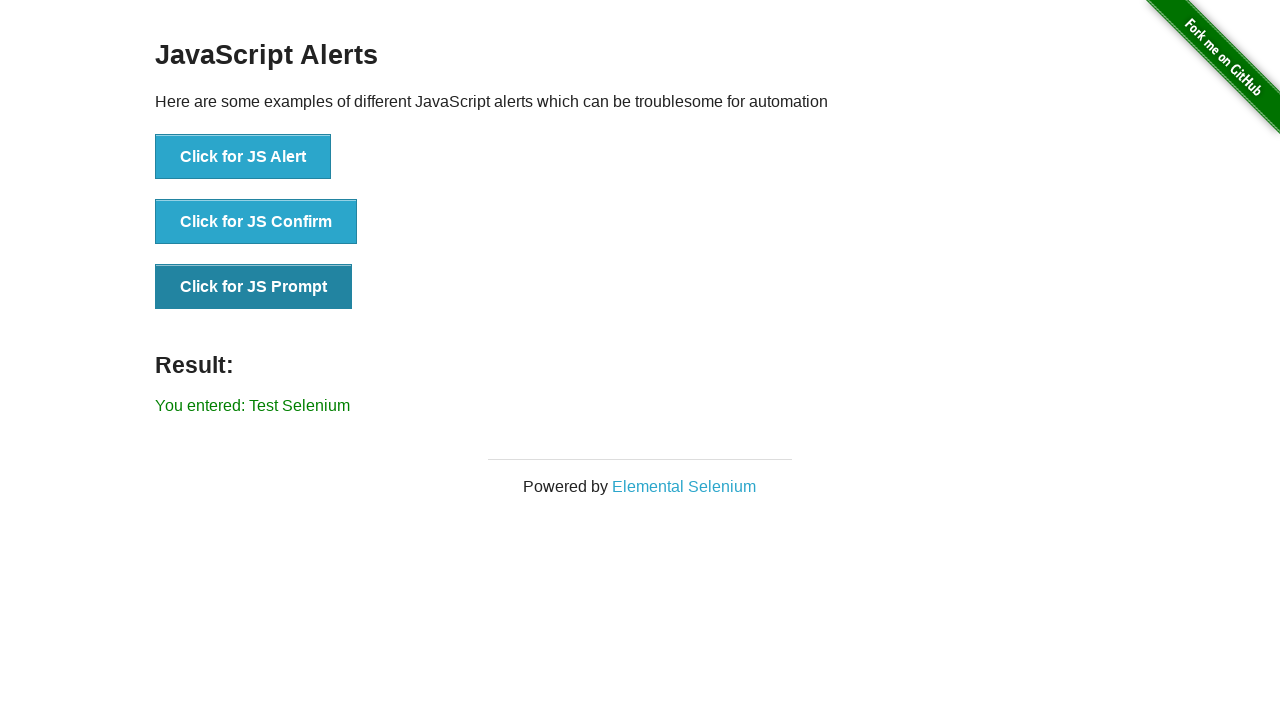

Retrieved result text content
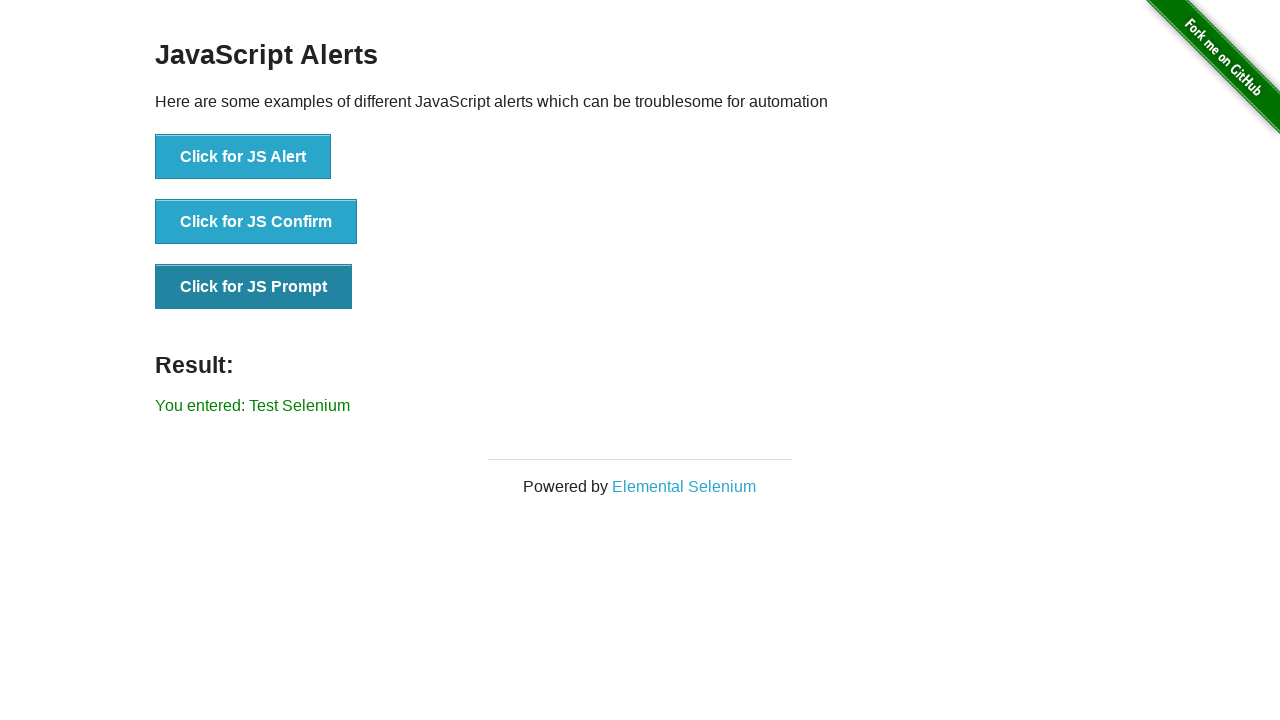

Verified that input text 'Test Selenium' appears in result message
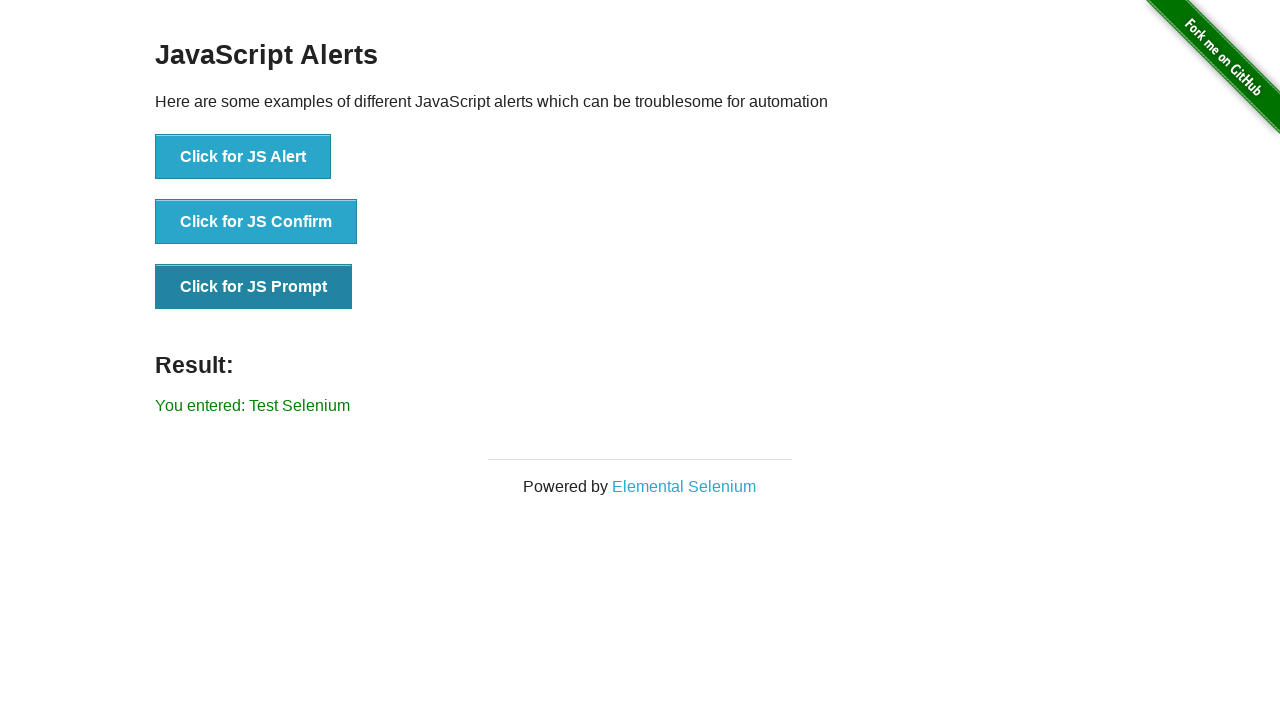

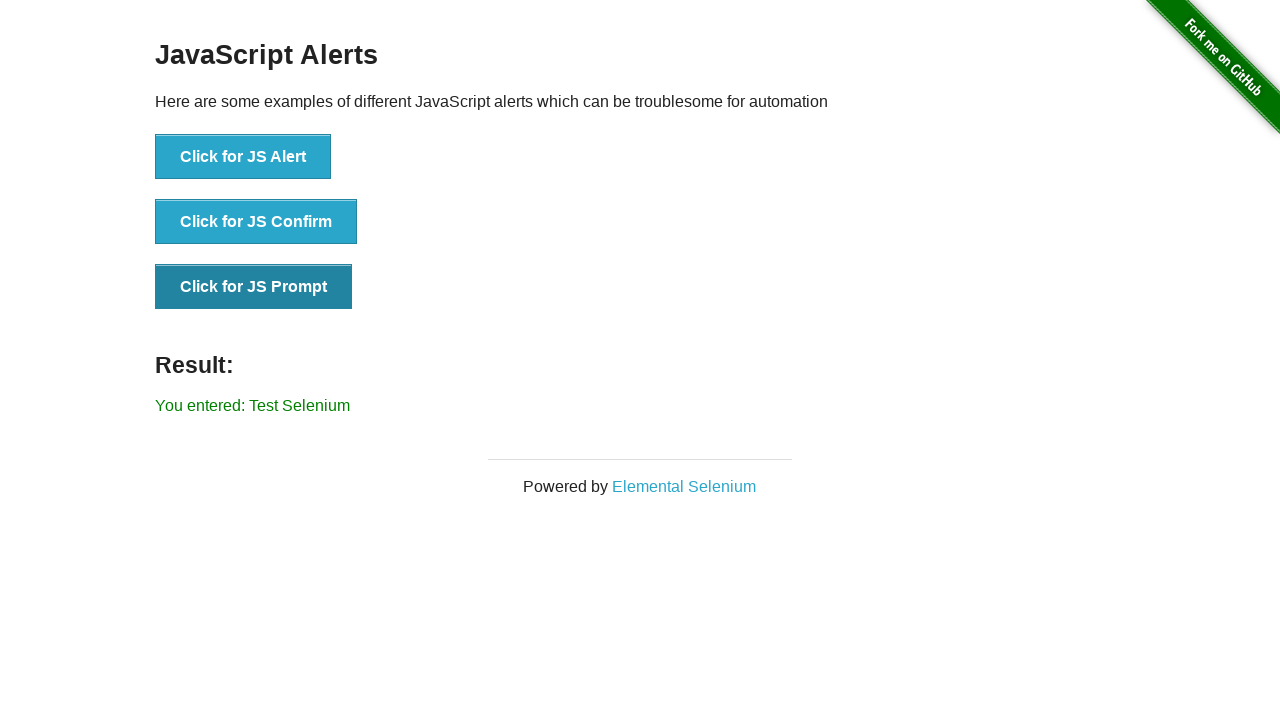